Navigates to Playwright documentation, clicks through to the Page Object Model article, and verifies the article content

Starting URL: https://playwright.dev

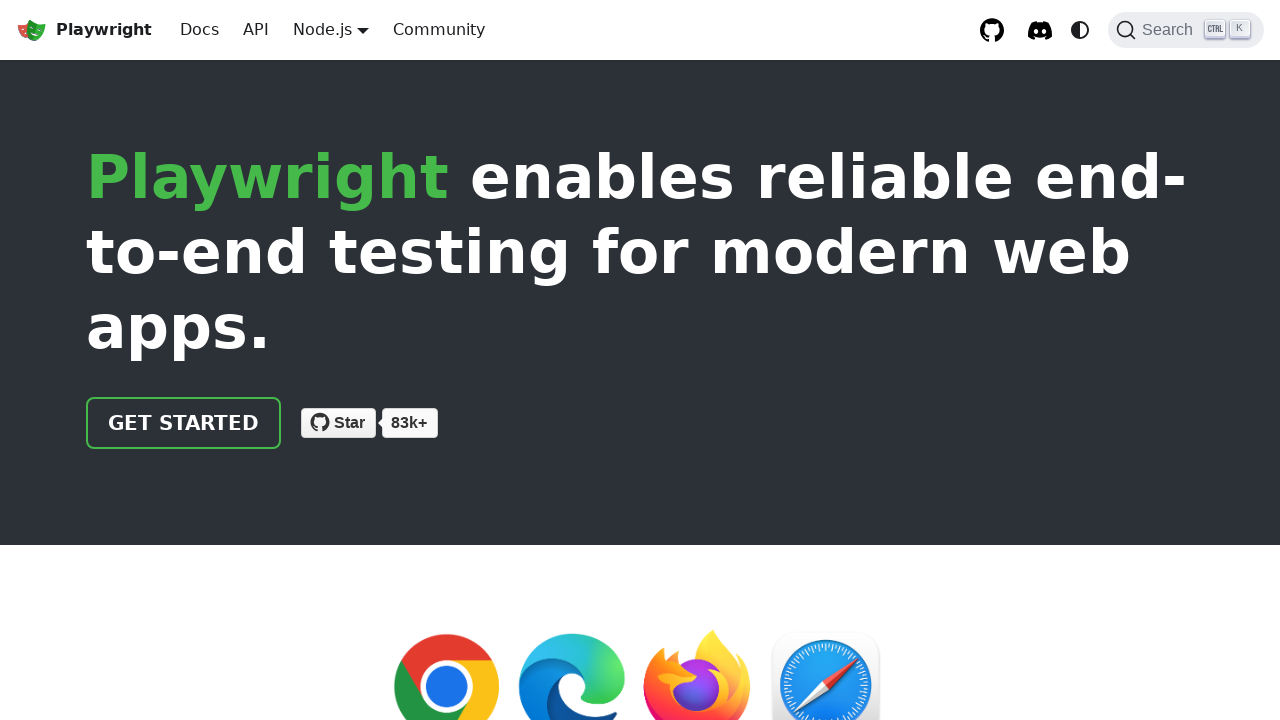

Clicked 'Get started' link at (184, 423) on a >> internal:has-text="Get started"i >> nth=0
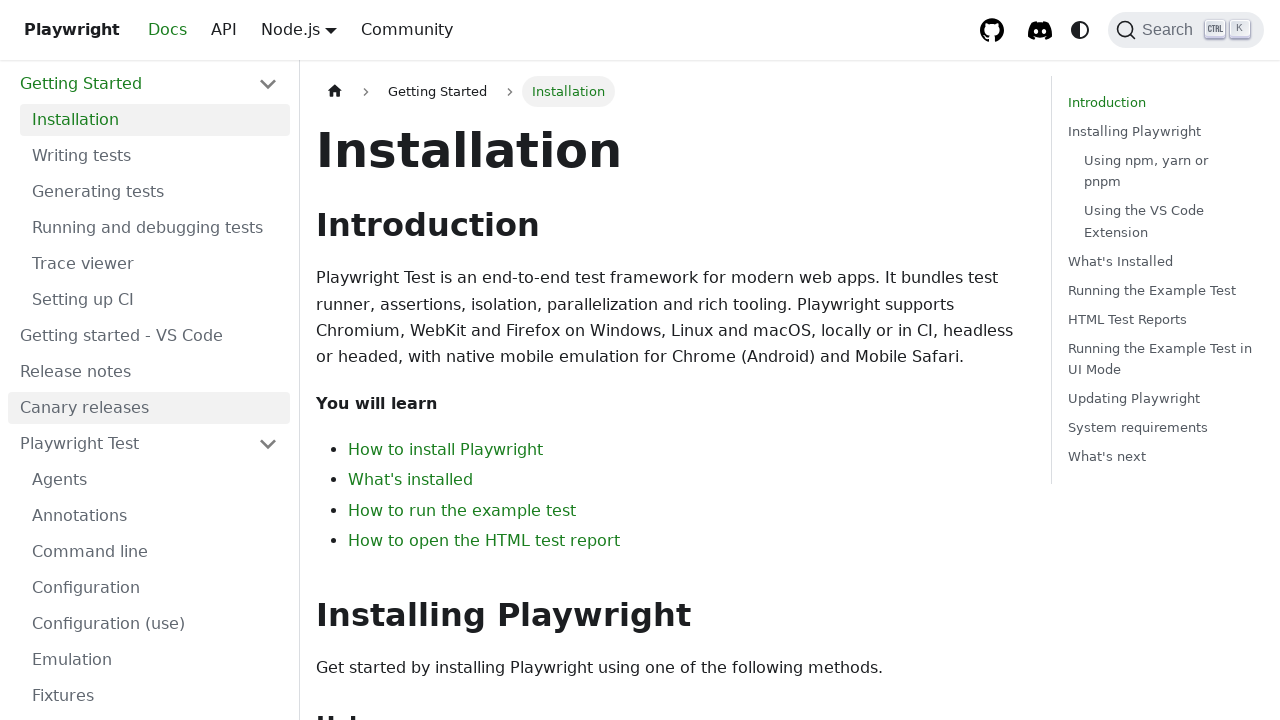

Installation header became visible
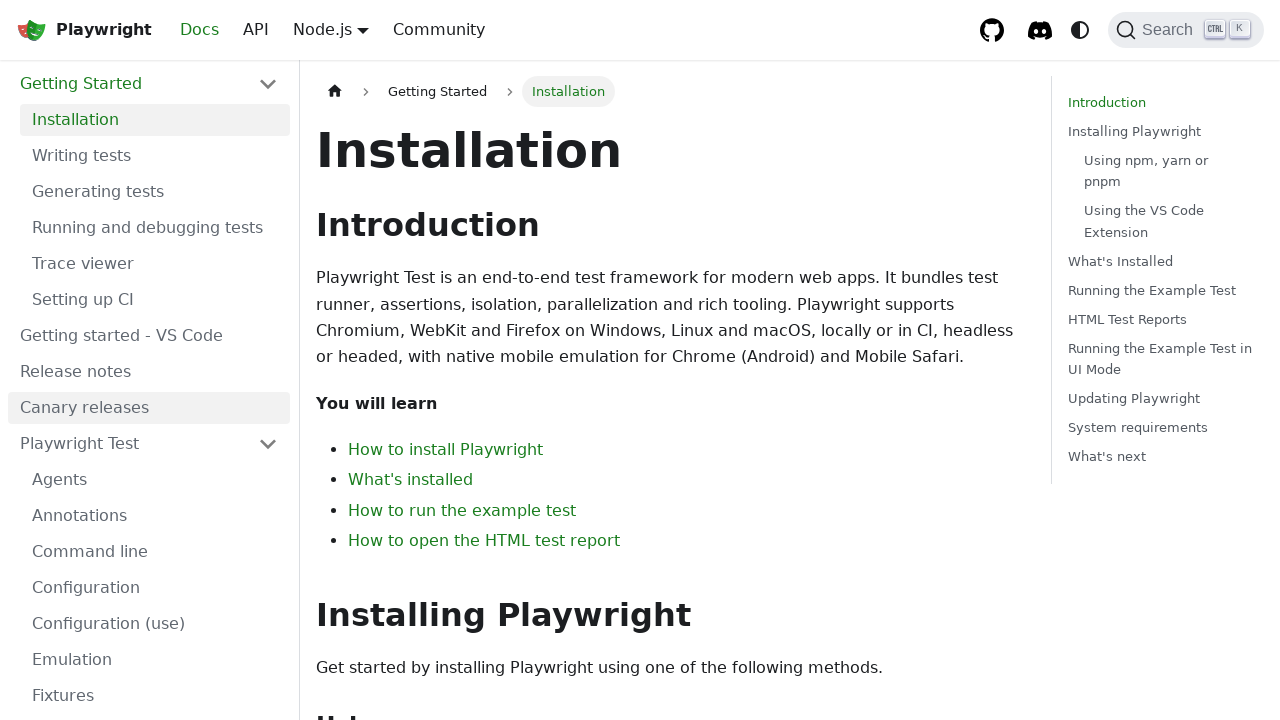

Clicked Page Object Model link in Guides section at (155, 390) on li >> internal:has-text="Guides"i >> a >> internal:has-text="Page Object Model"i
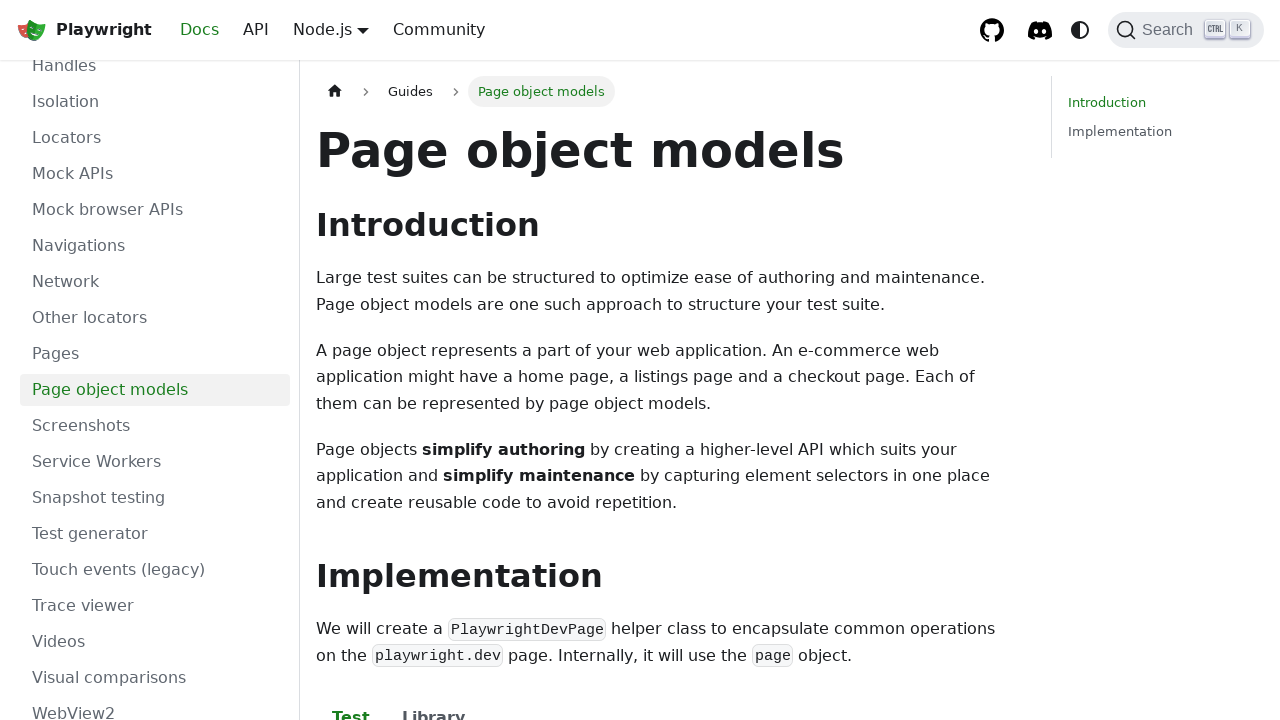

Article element loaded on Page Object Model page
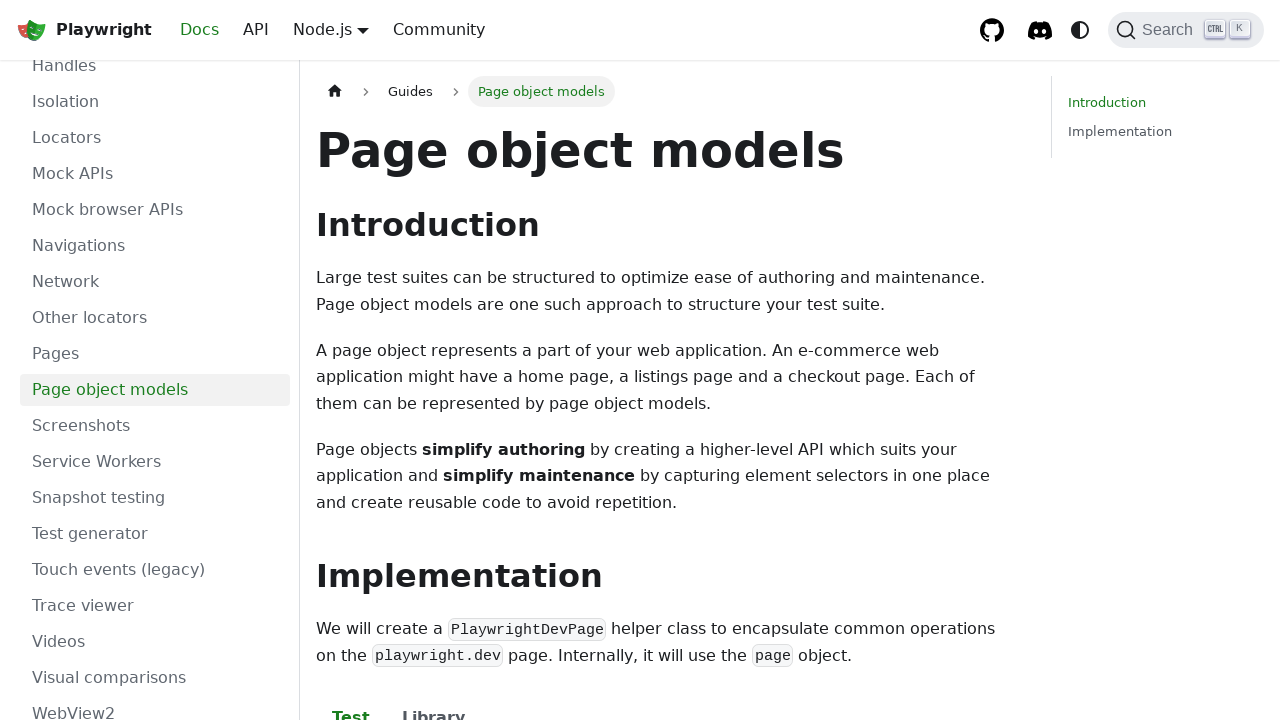

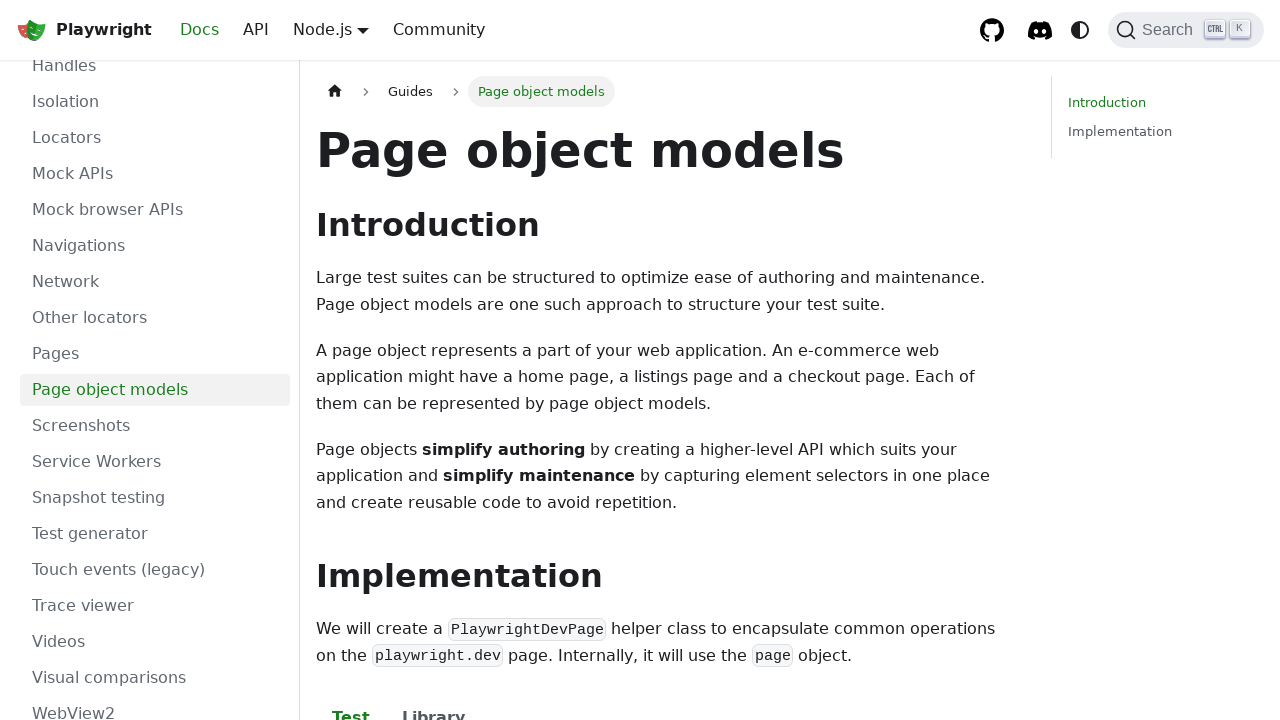